Tests drag and drop functionality by dragging a logo image to a drop area

Starting URL: https://demo.automationtesting.in/Dynamic.html

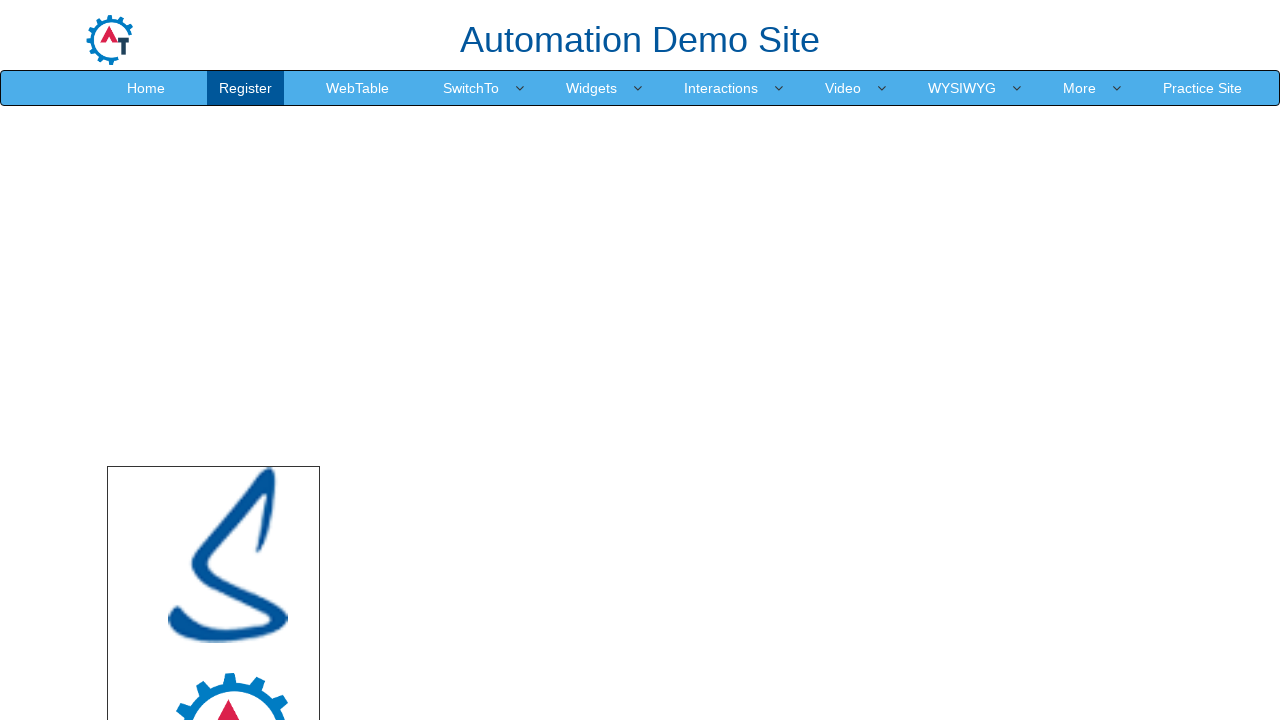

Set viewport to 1920x1080
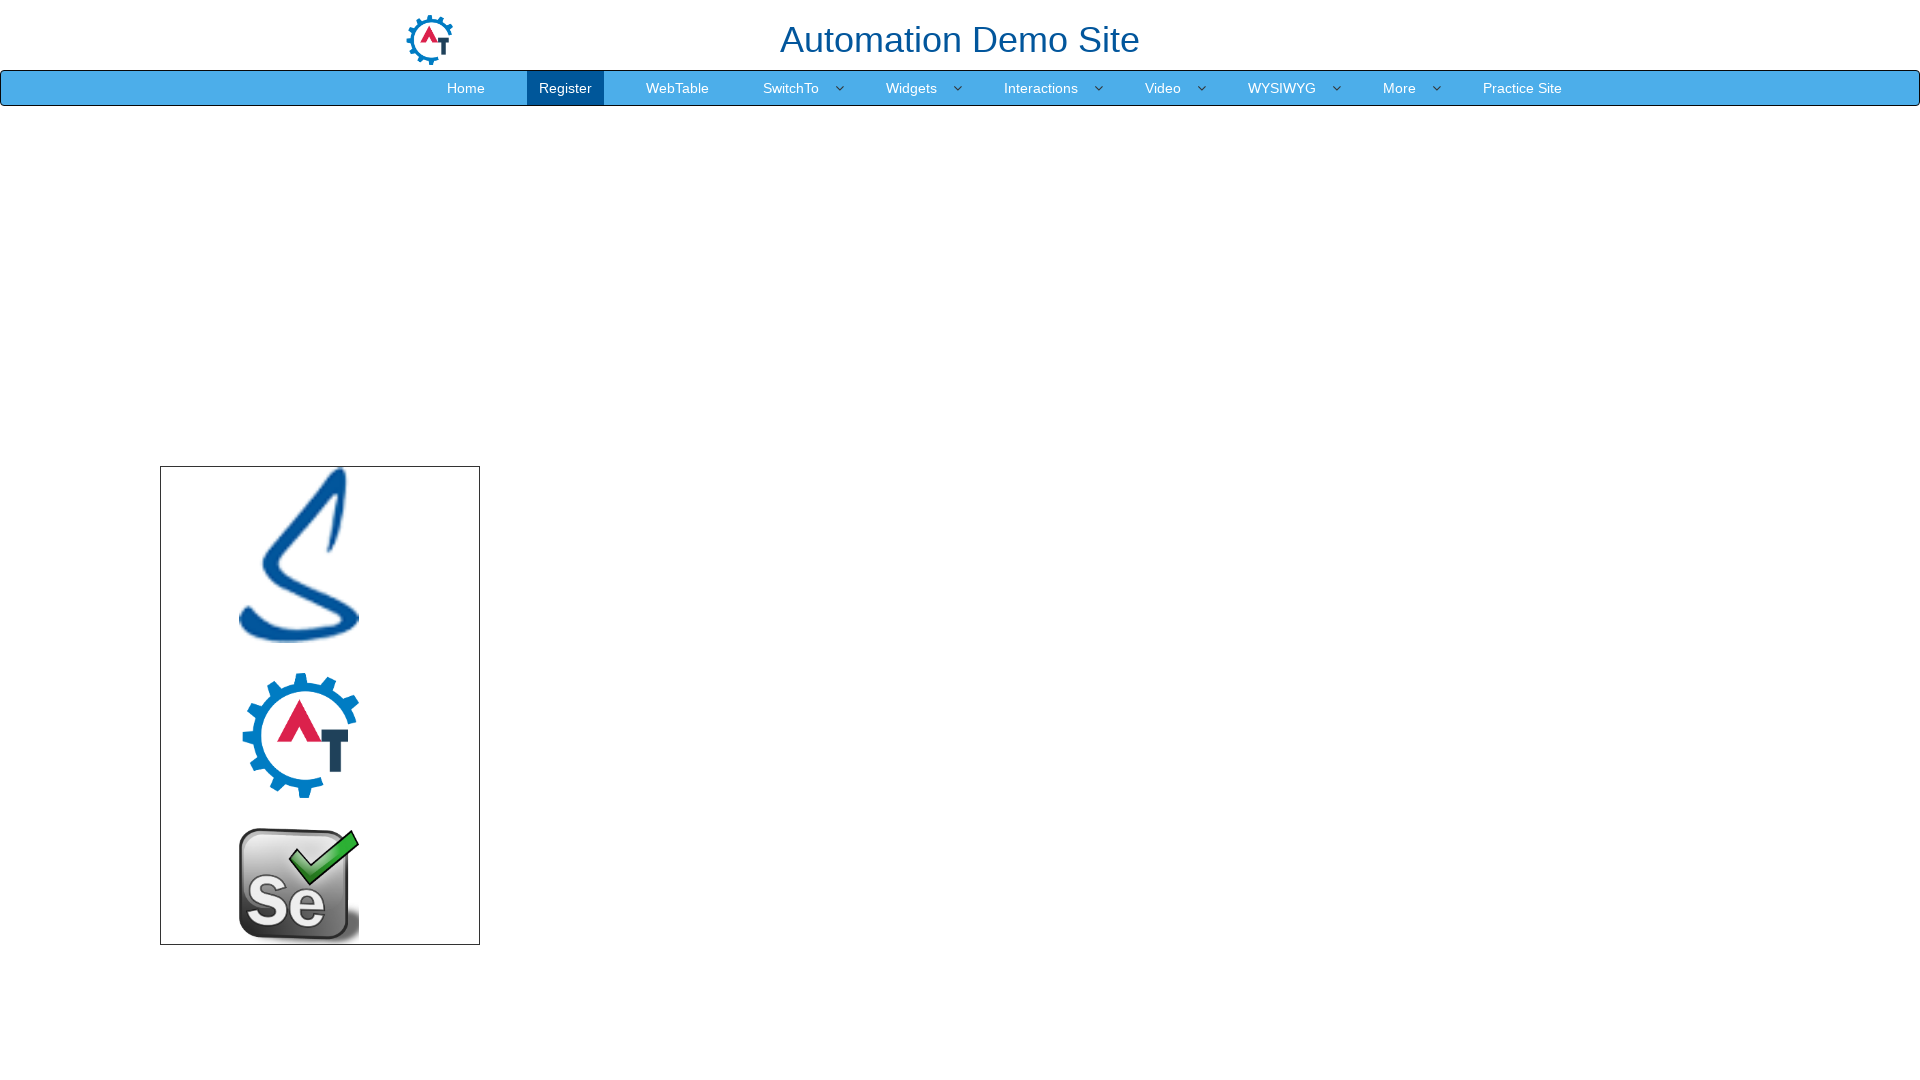

Located source element (logo image)
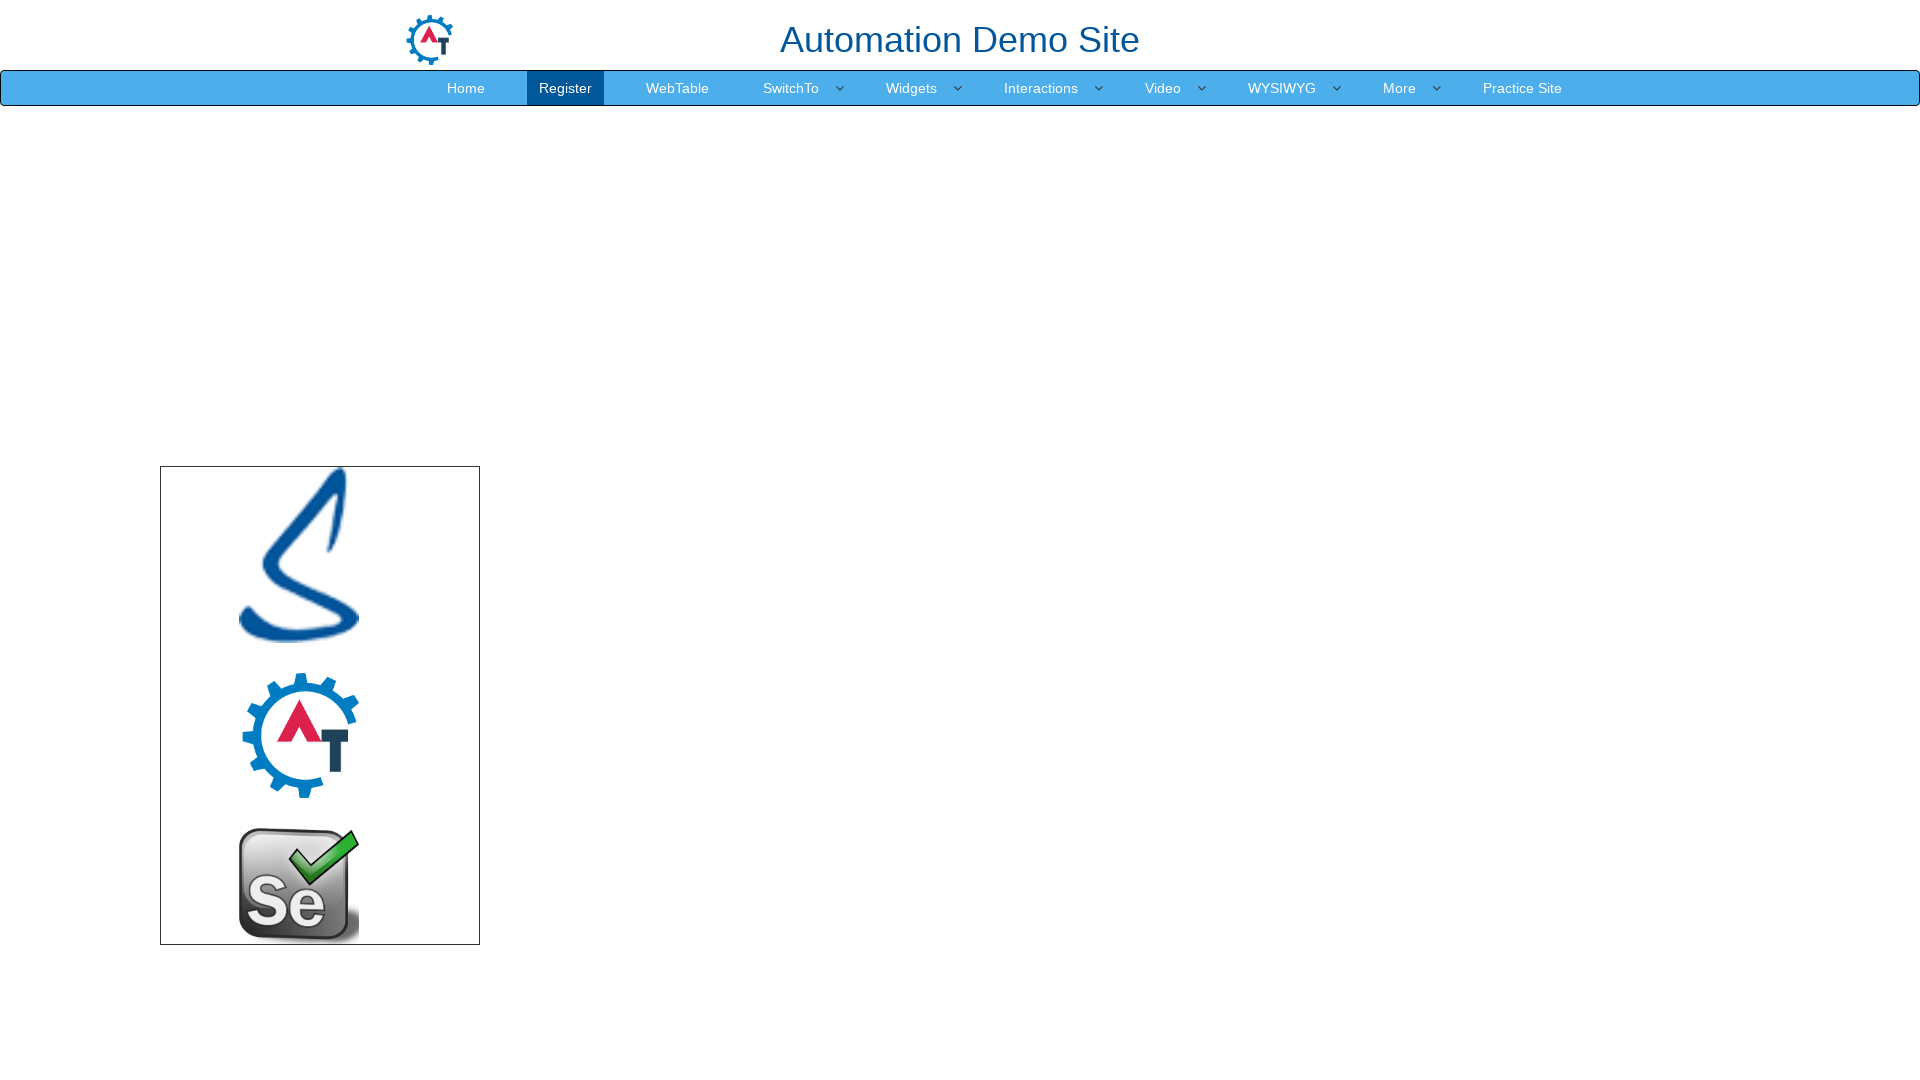

Located target element (drop area)
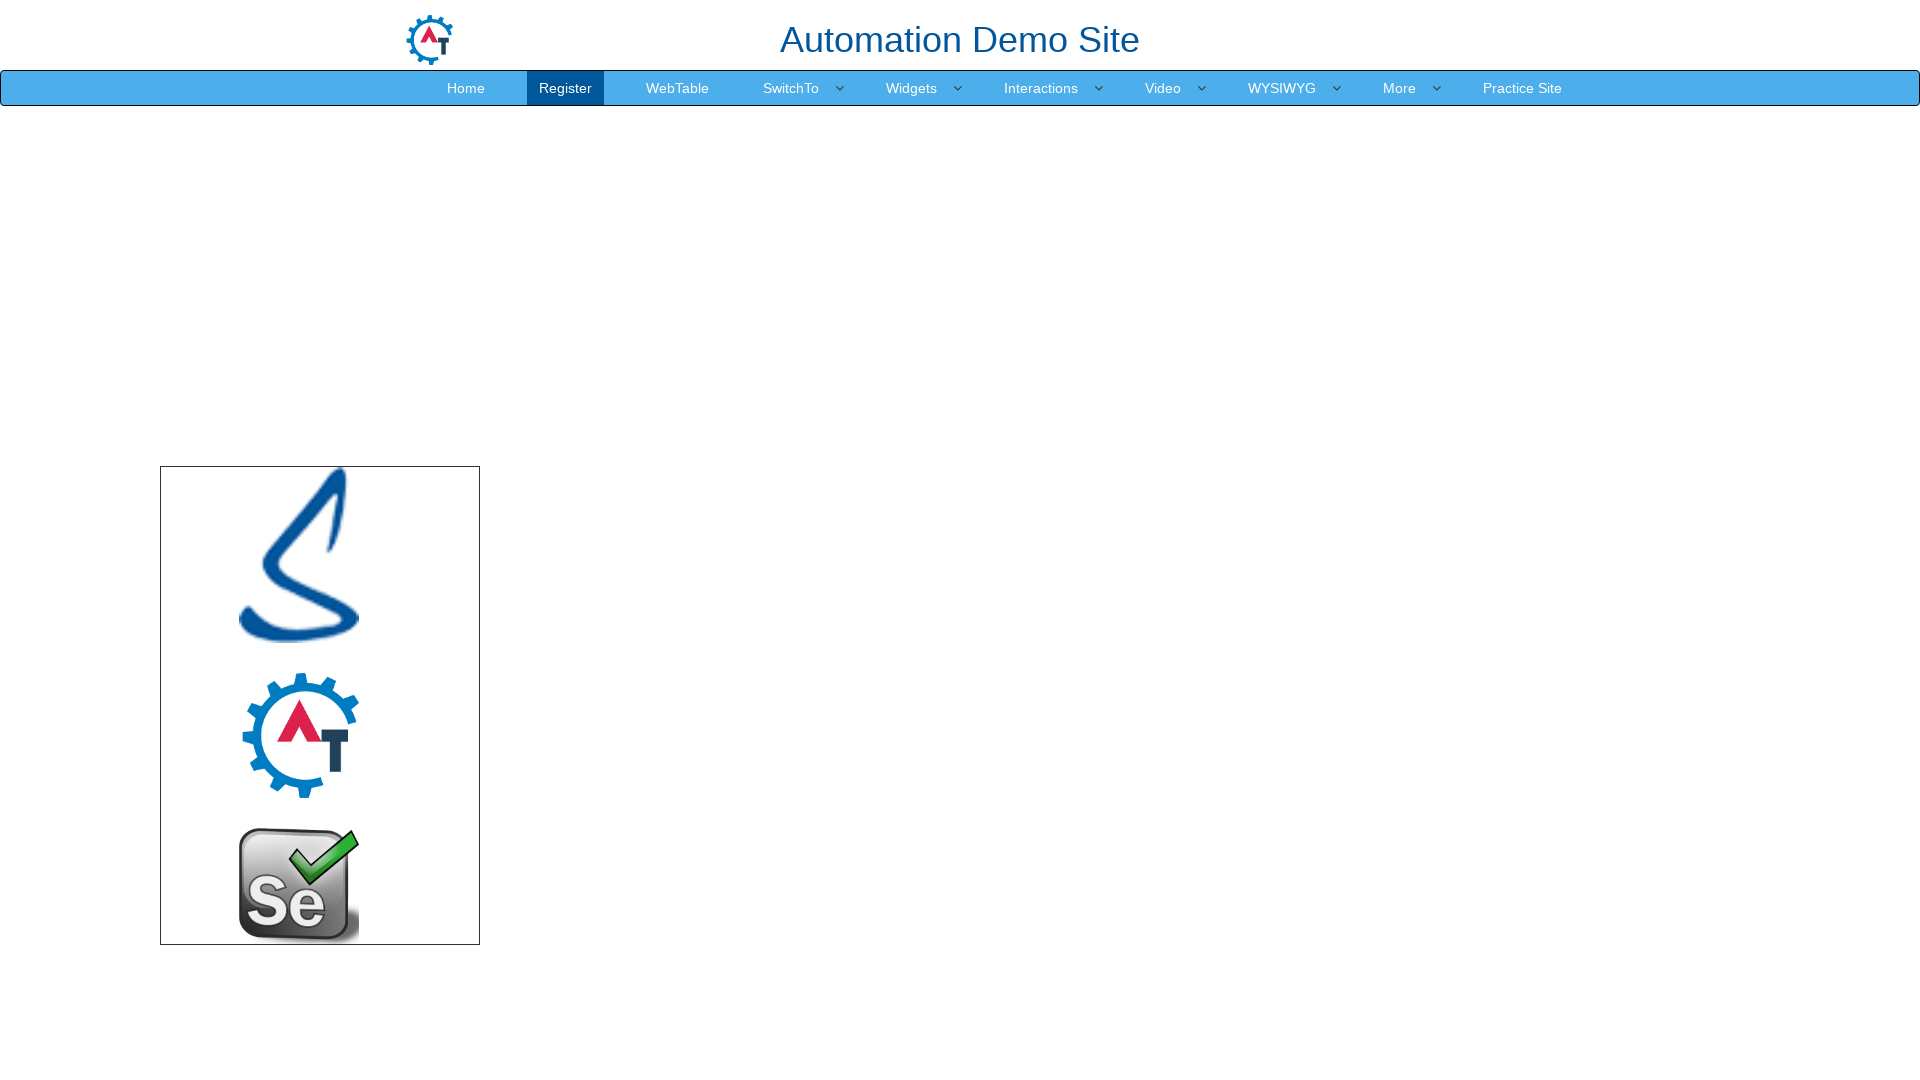

Dragged logo image to drop area at (1120, 651)
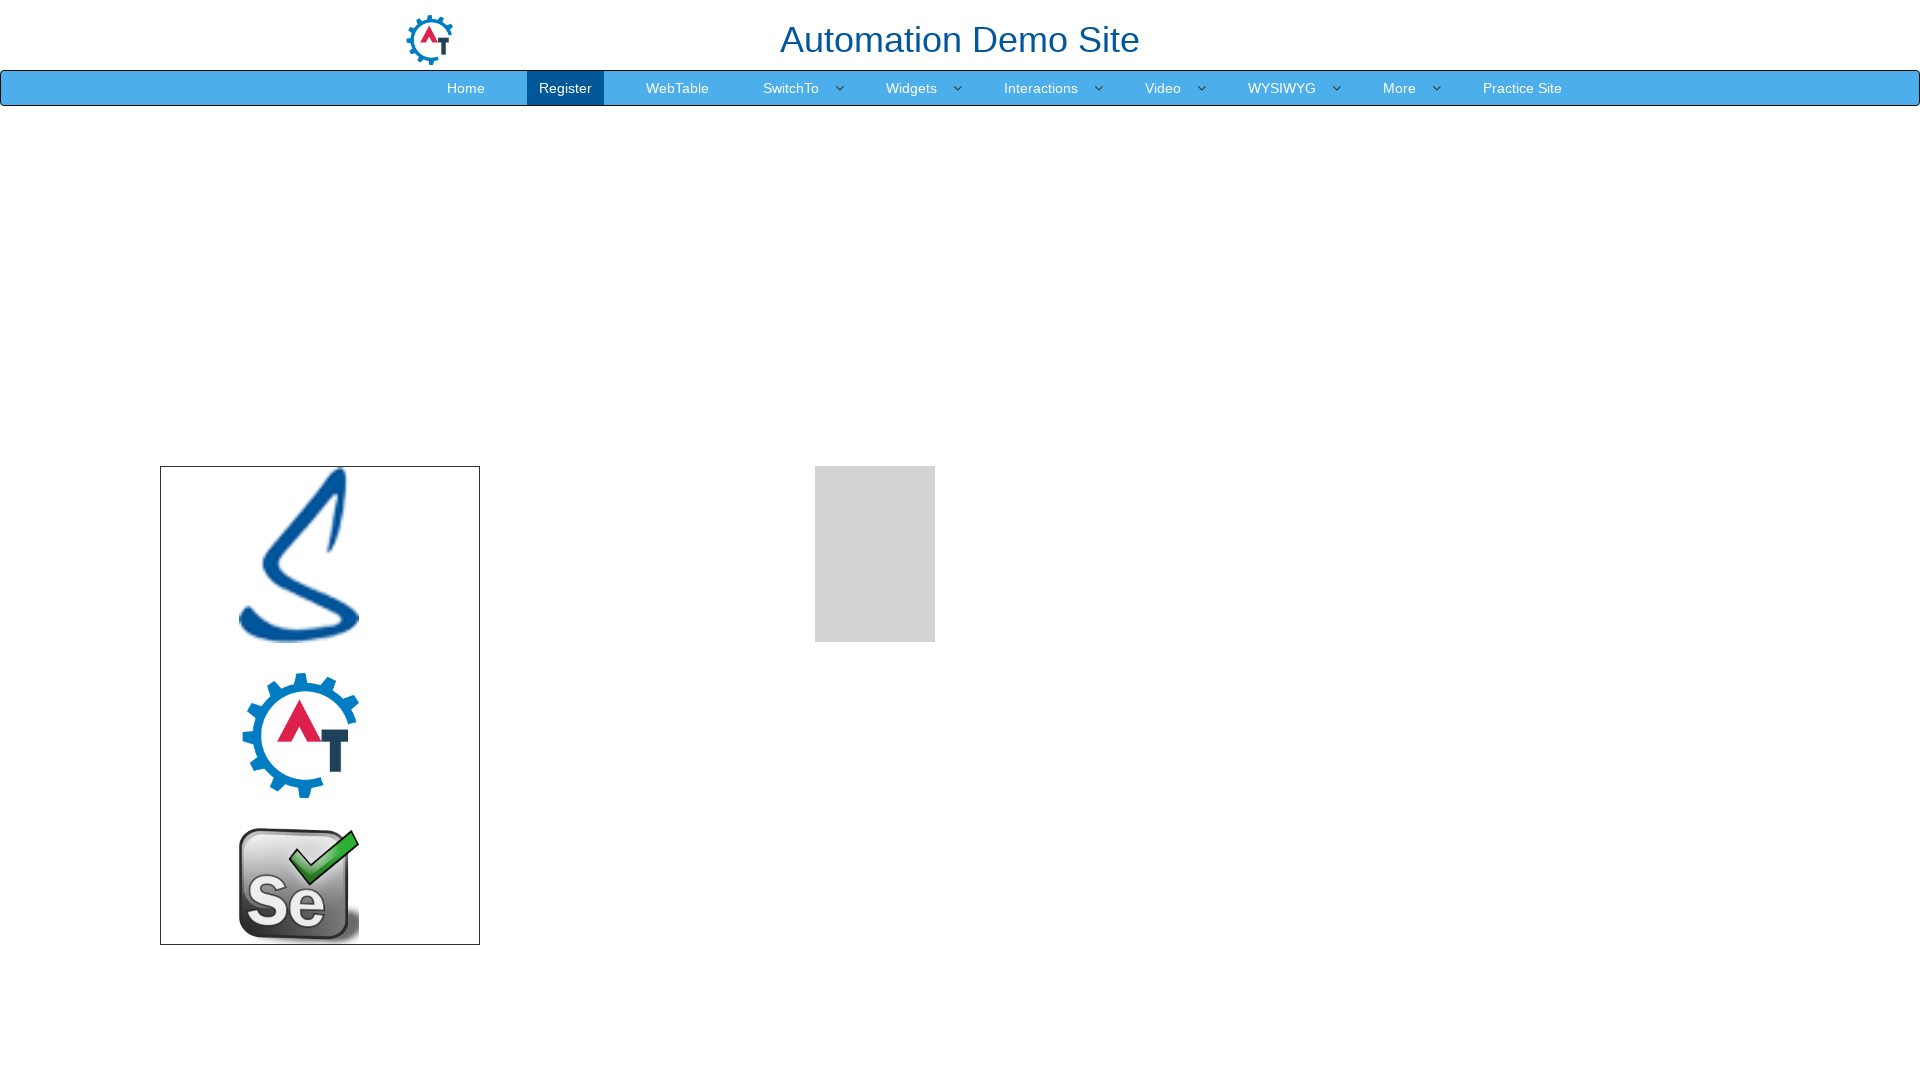

Waited 2 seconds to observe drag and drop result
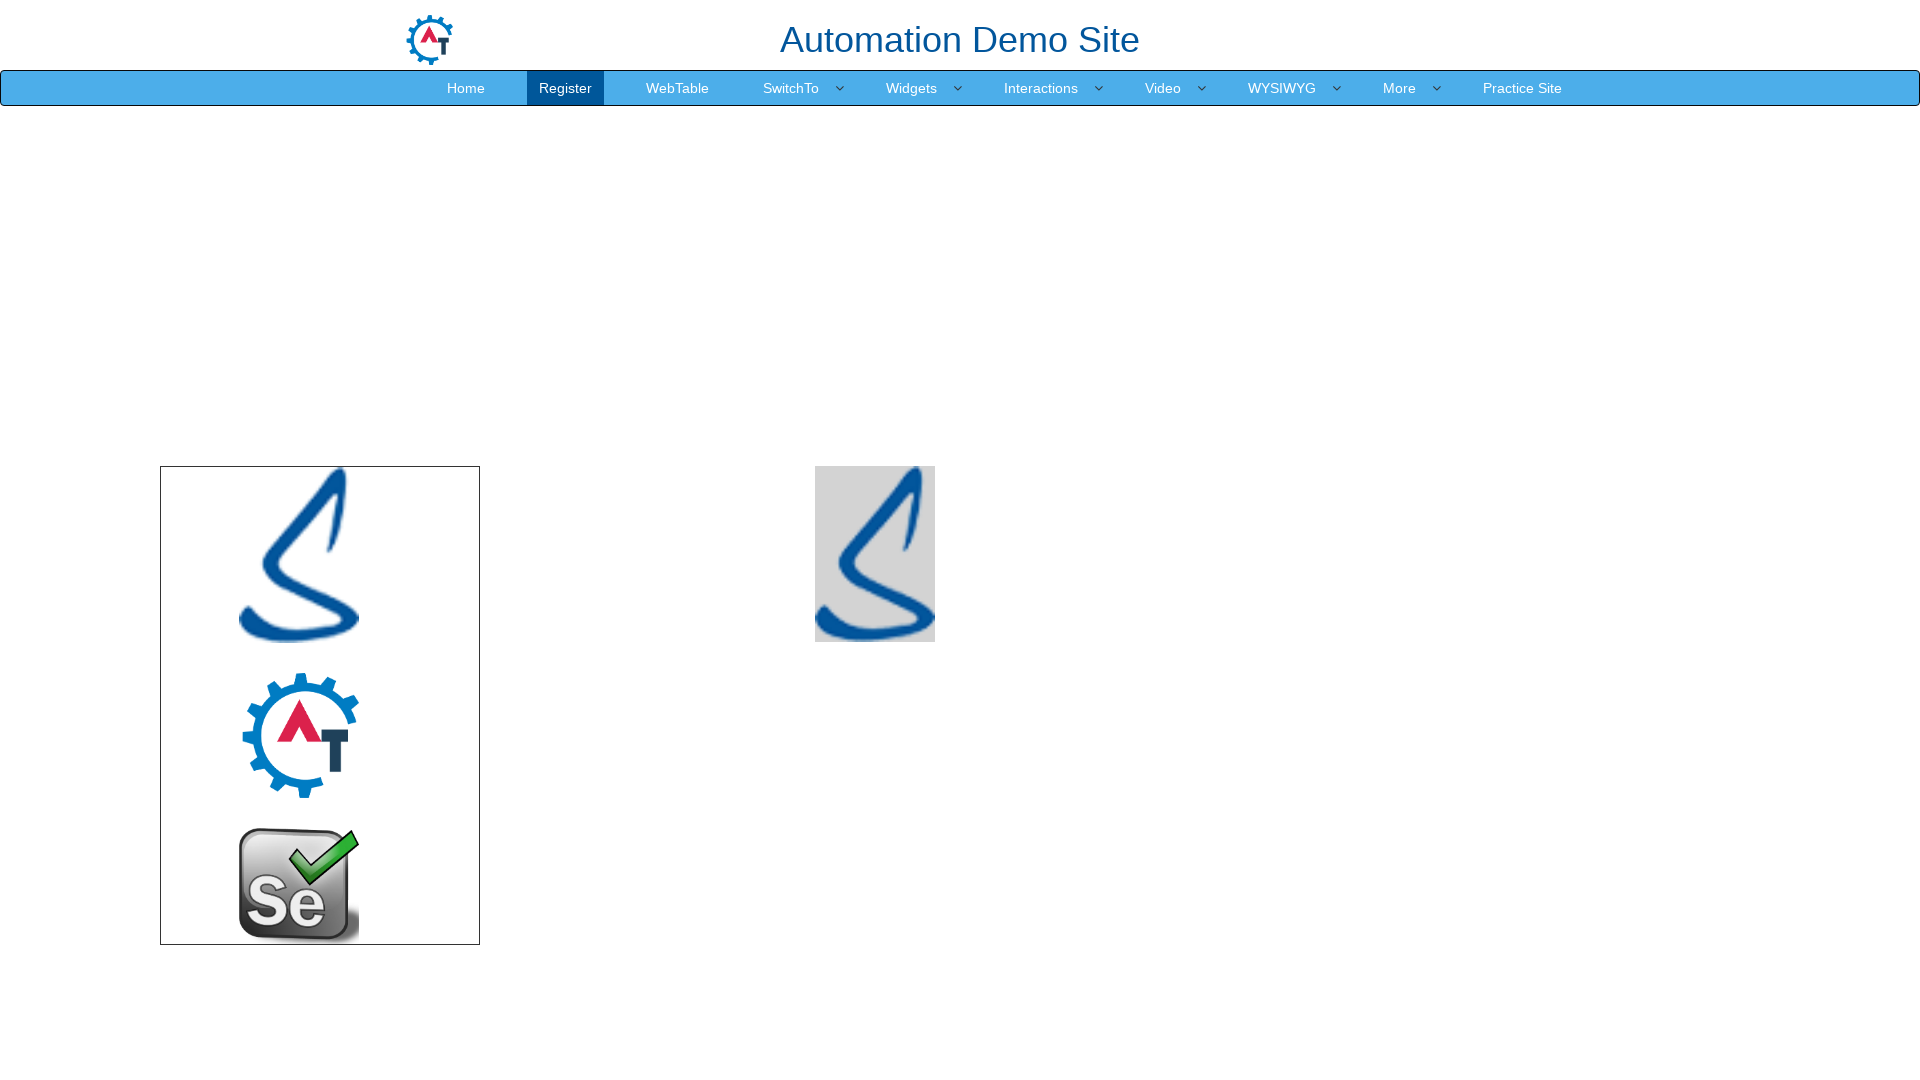

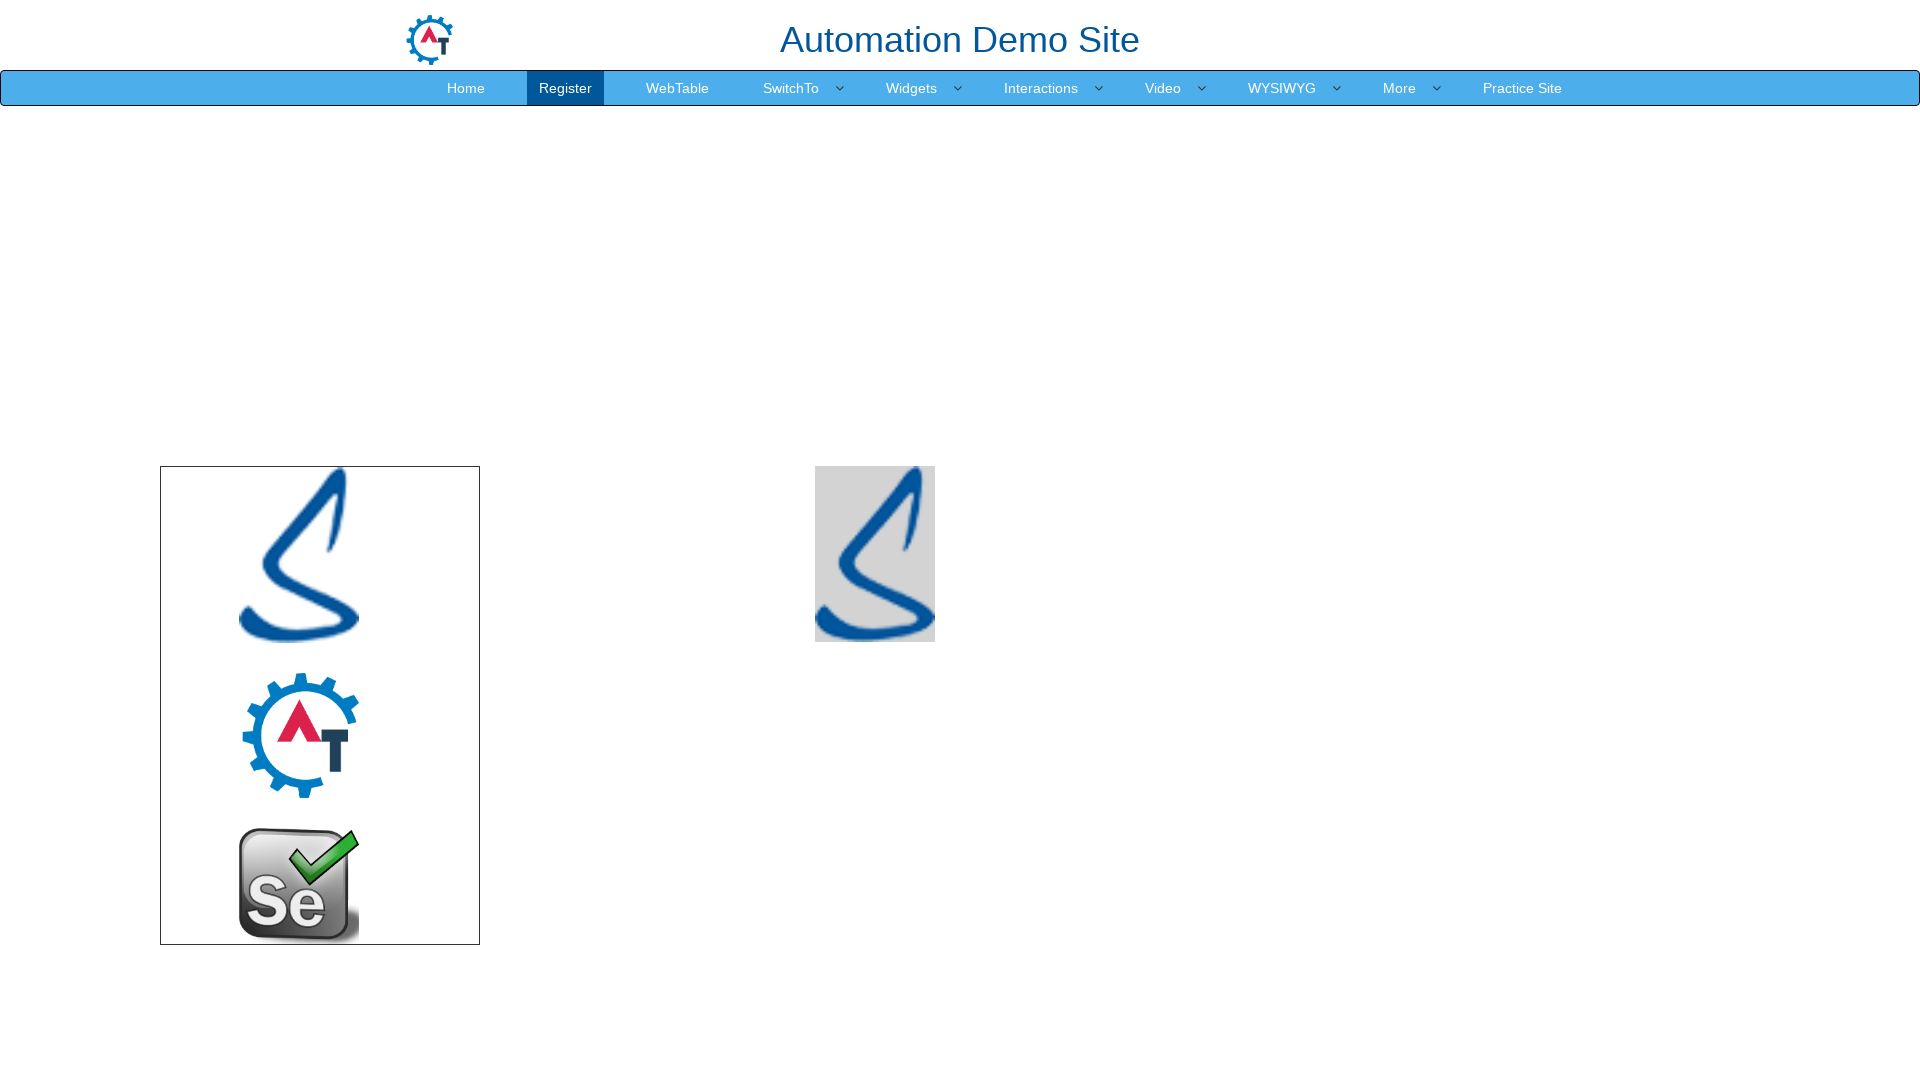